Tests a wait functionality by clicking a button when it becomes clickable and verifying the success message

Starting URL: http://suninjuly.github.io/wait2.html

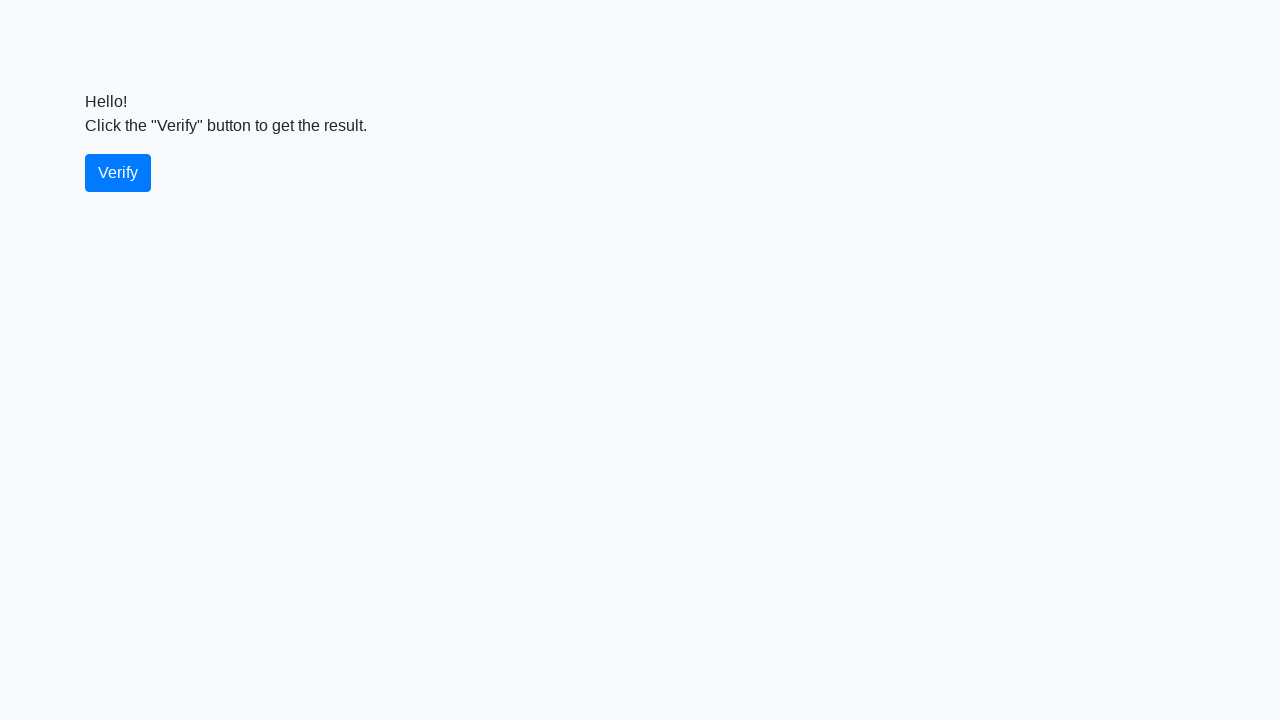

Navigated to http://suninjuly.github.io/wait2.html
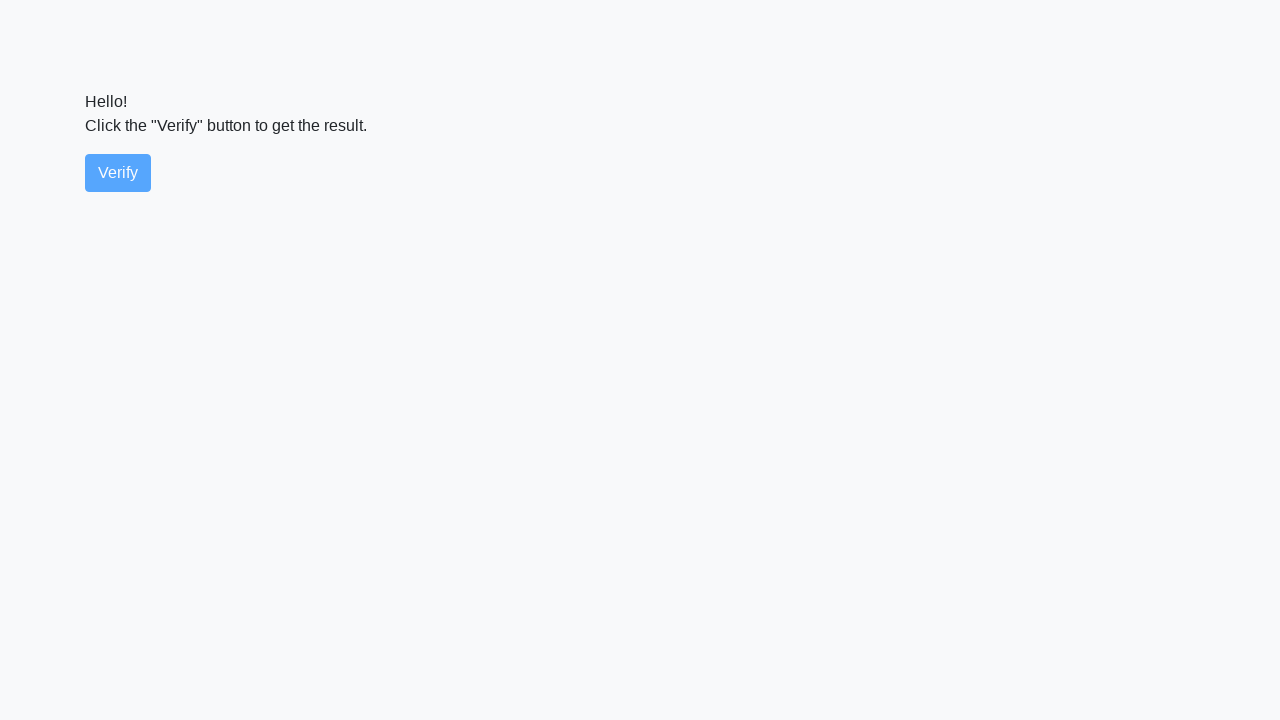

Button became visible and clickable
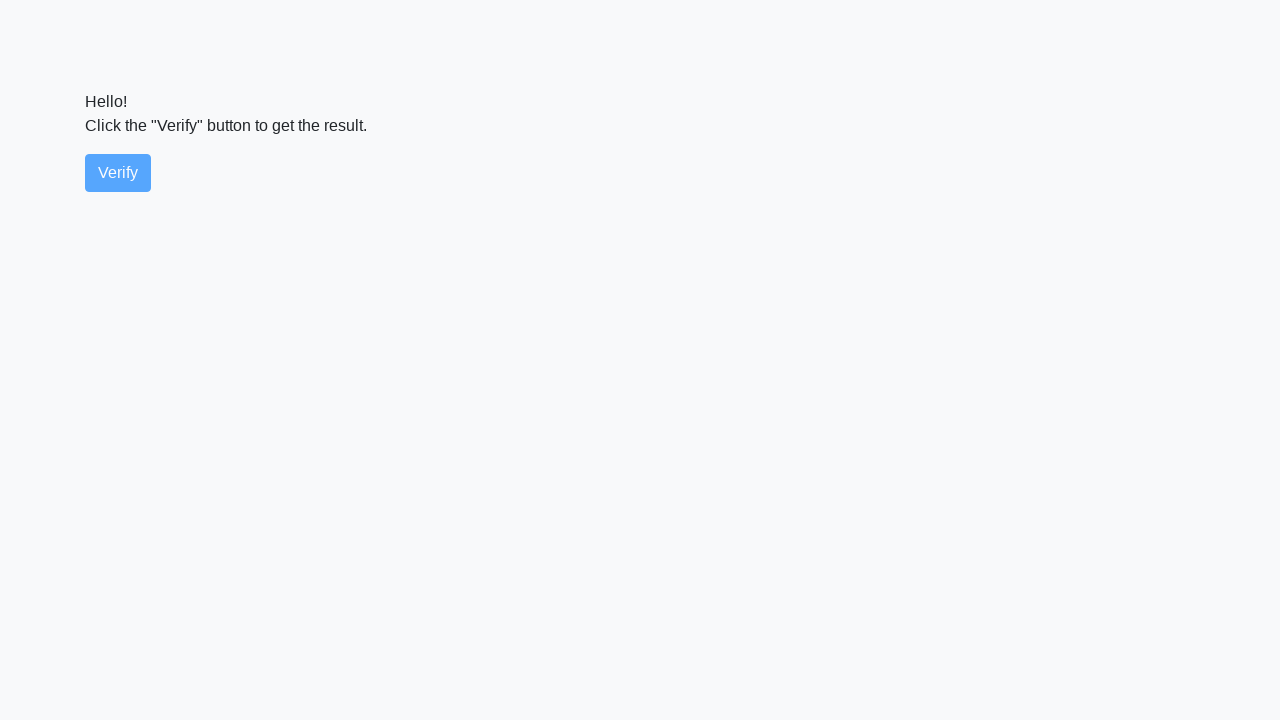

Clicked the button at (118, 173) on xpath=//button
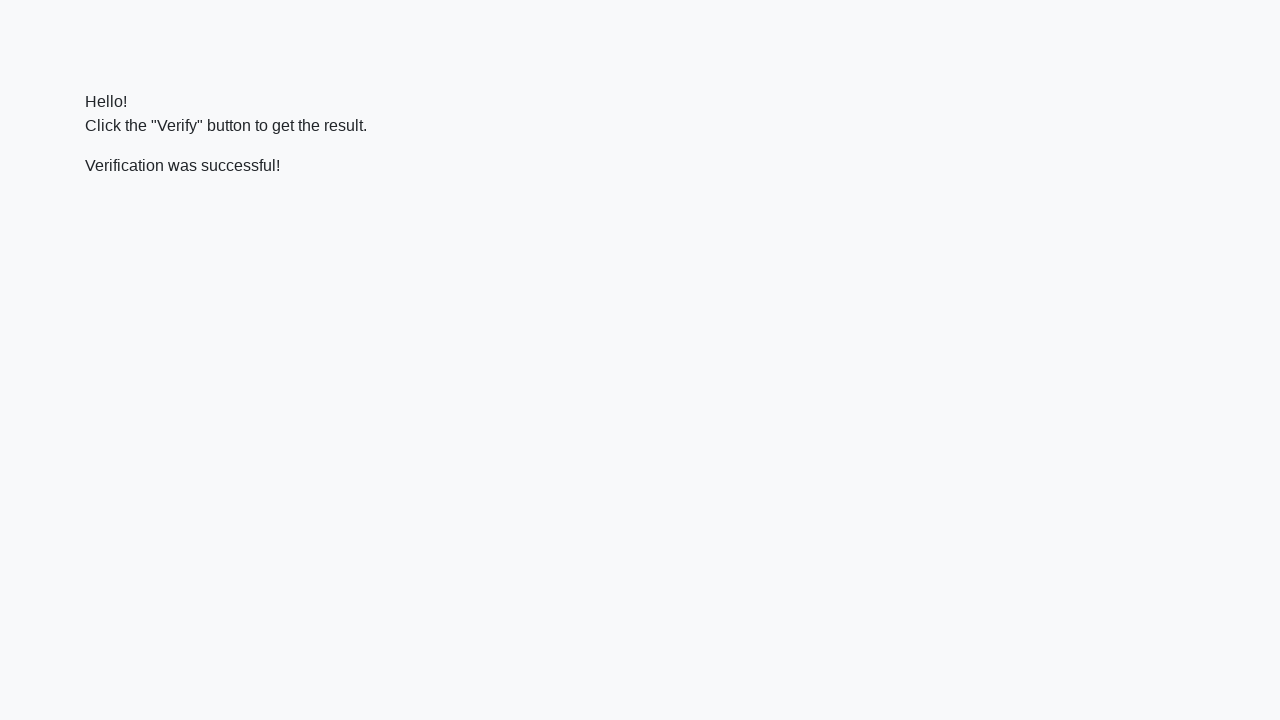

Success message appeared
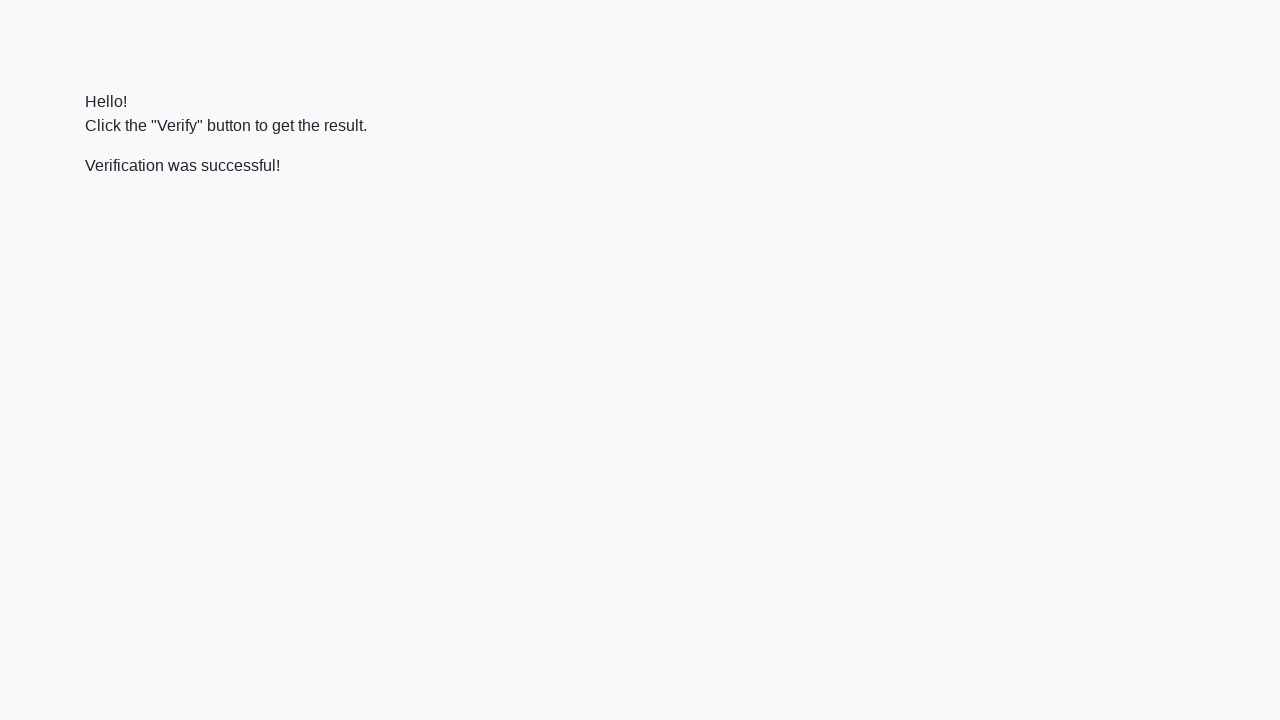

Retrieved success message text: 'Verification was successful!'
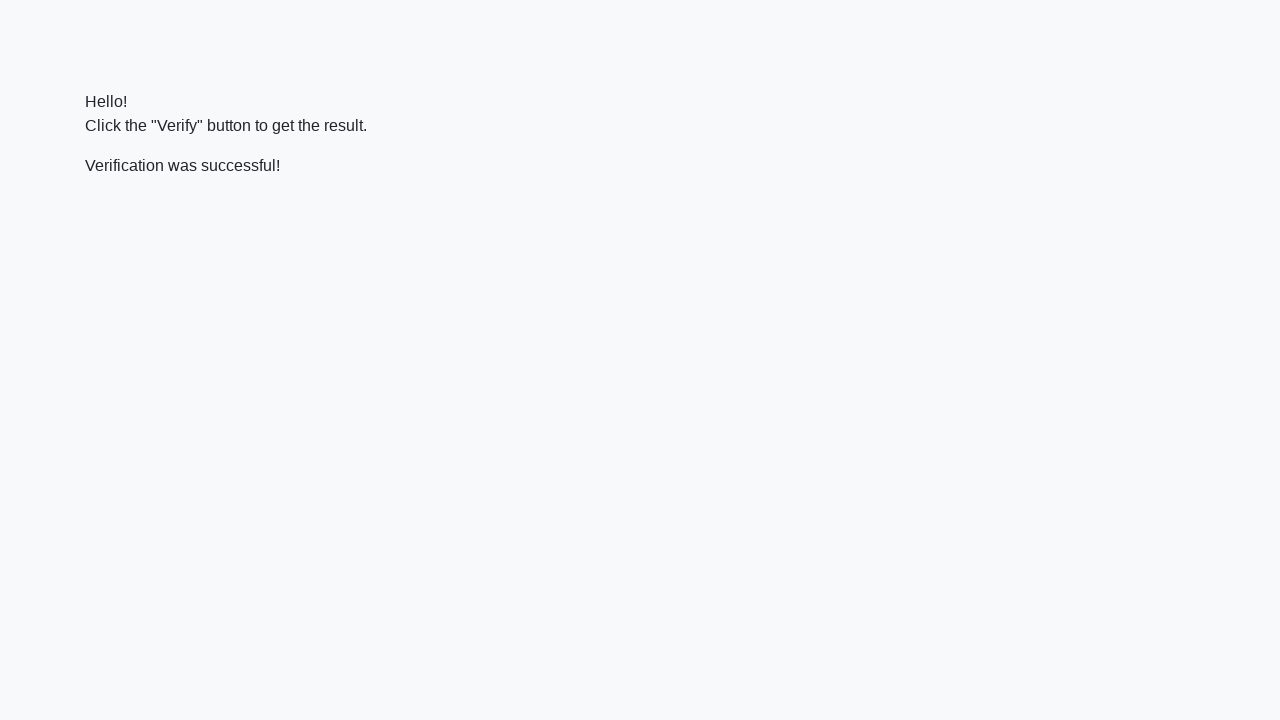

Assertion passed: message text matches expected value
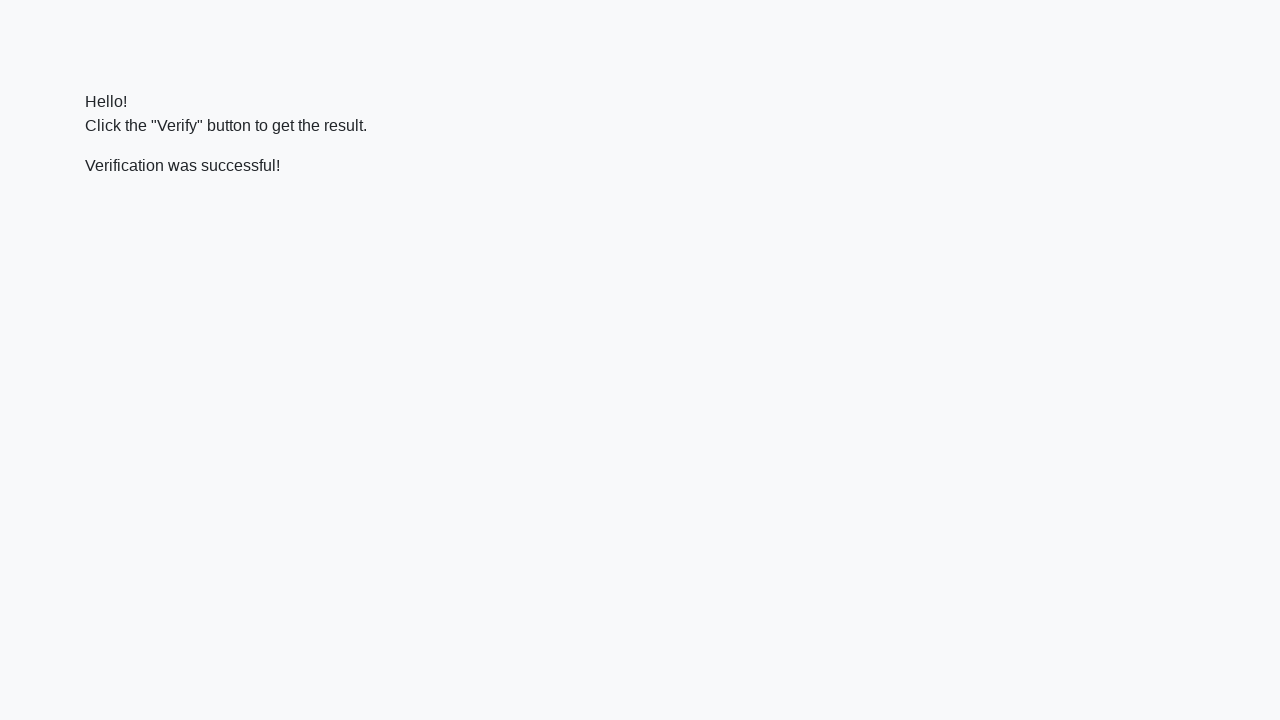

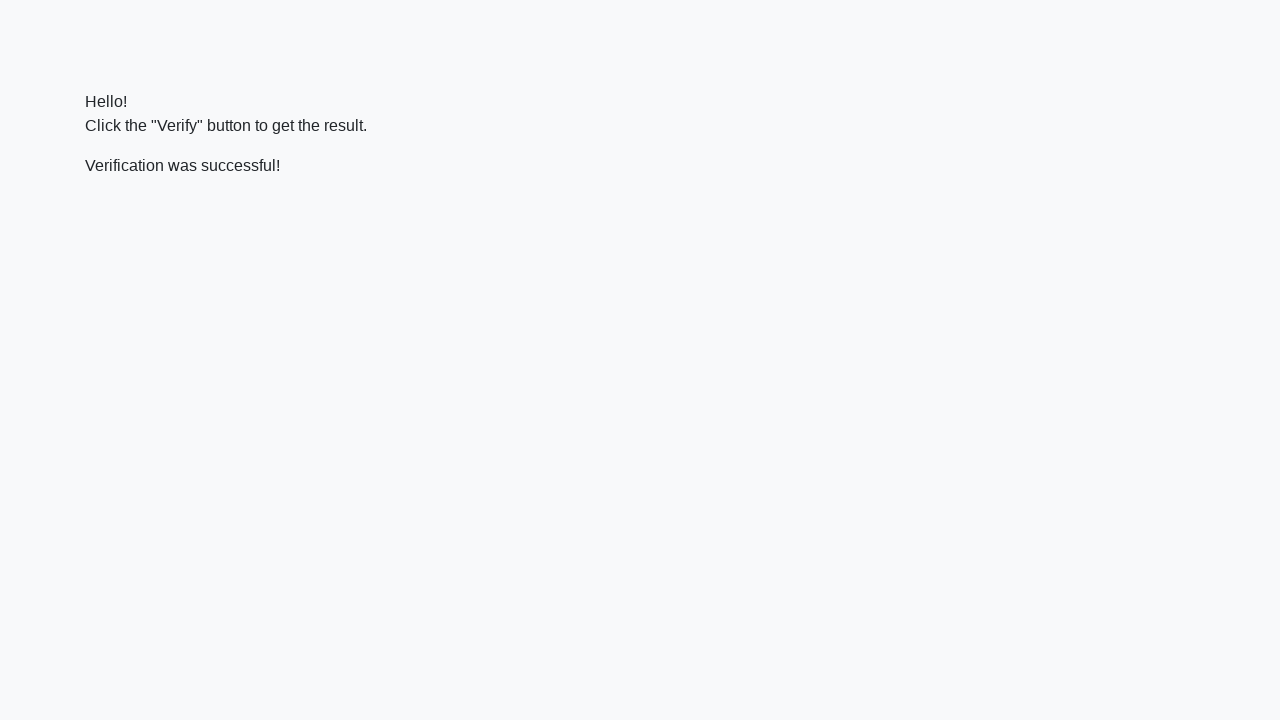